Tests dynamic loading functionality by clicking a start button and waiting for a "Hello World!" message to become visible

Starting URL: https://the-internet.herokuapp.com/dynamic_loading/1

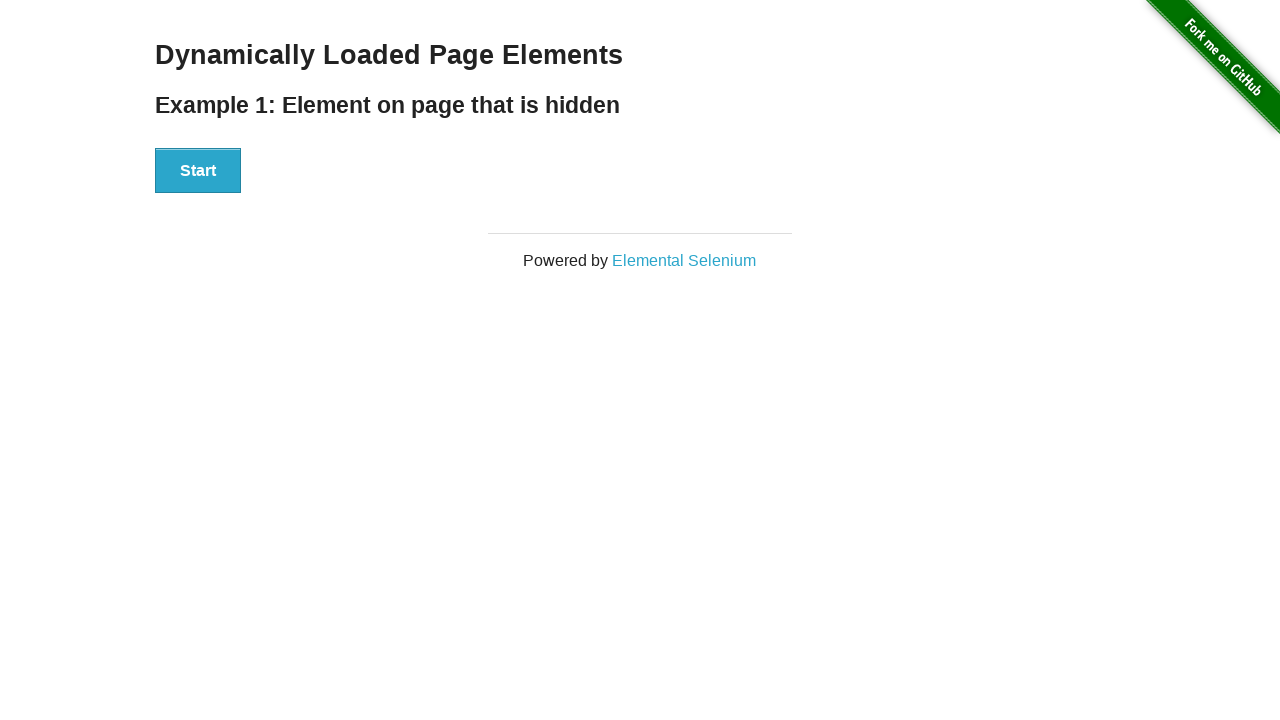

Clicked start button to trigger dynamic loading at (198, 171) on #start>button
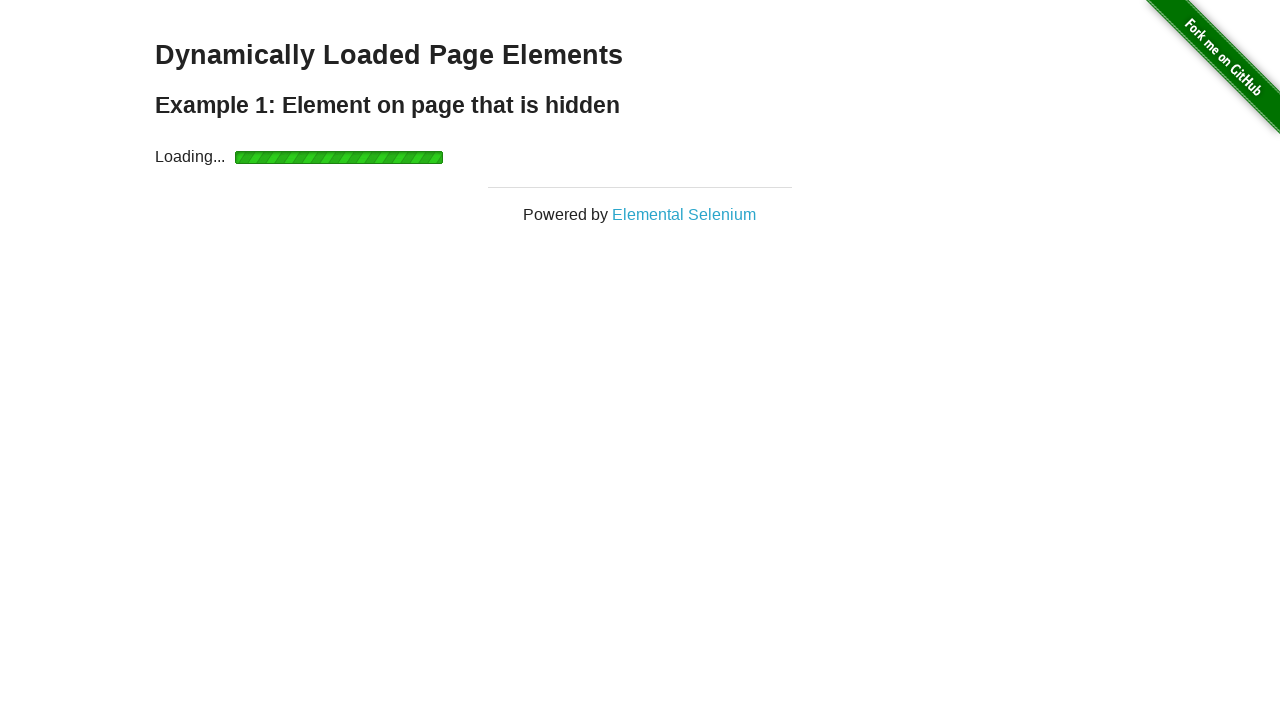

Waited for 'Hello World!' message to become visible
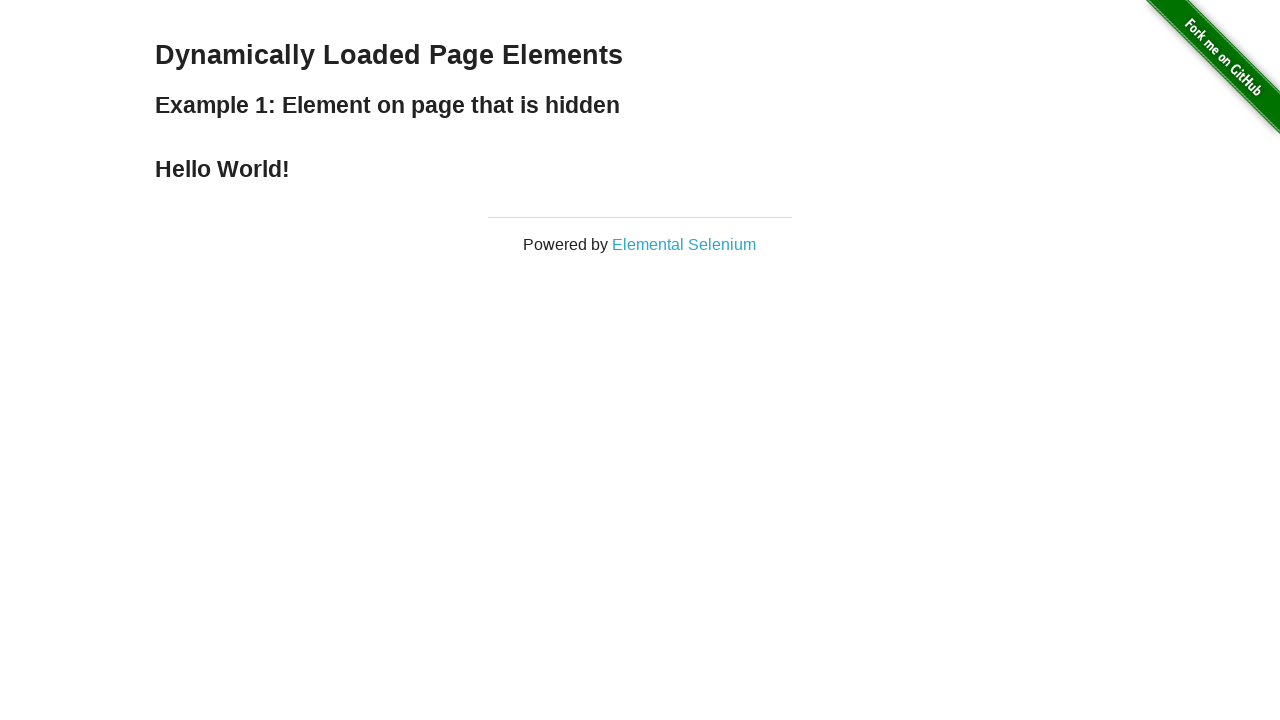

Located 'Hello World!' element
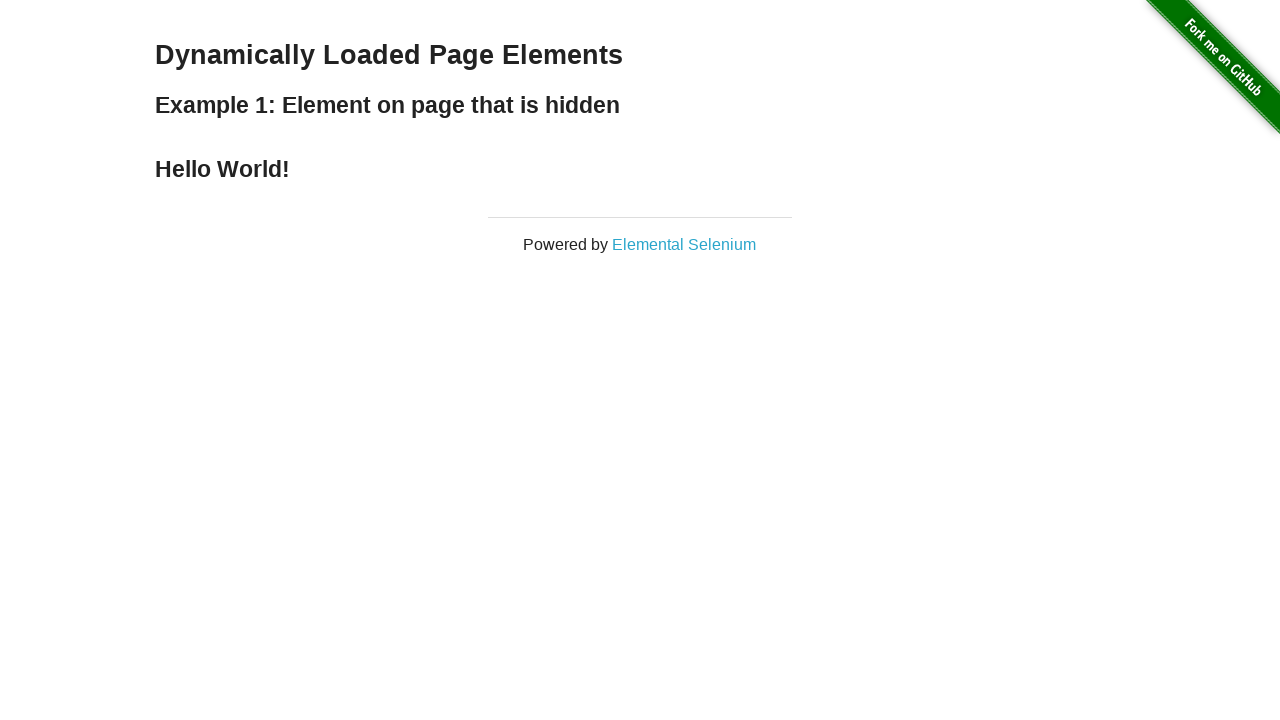

Verified 'Hello World!' text content is correct
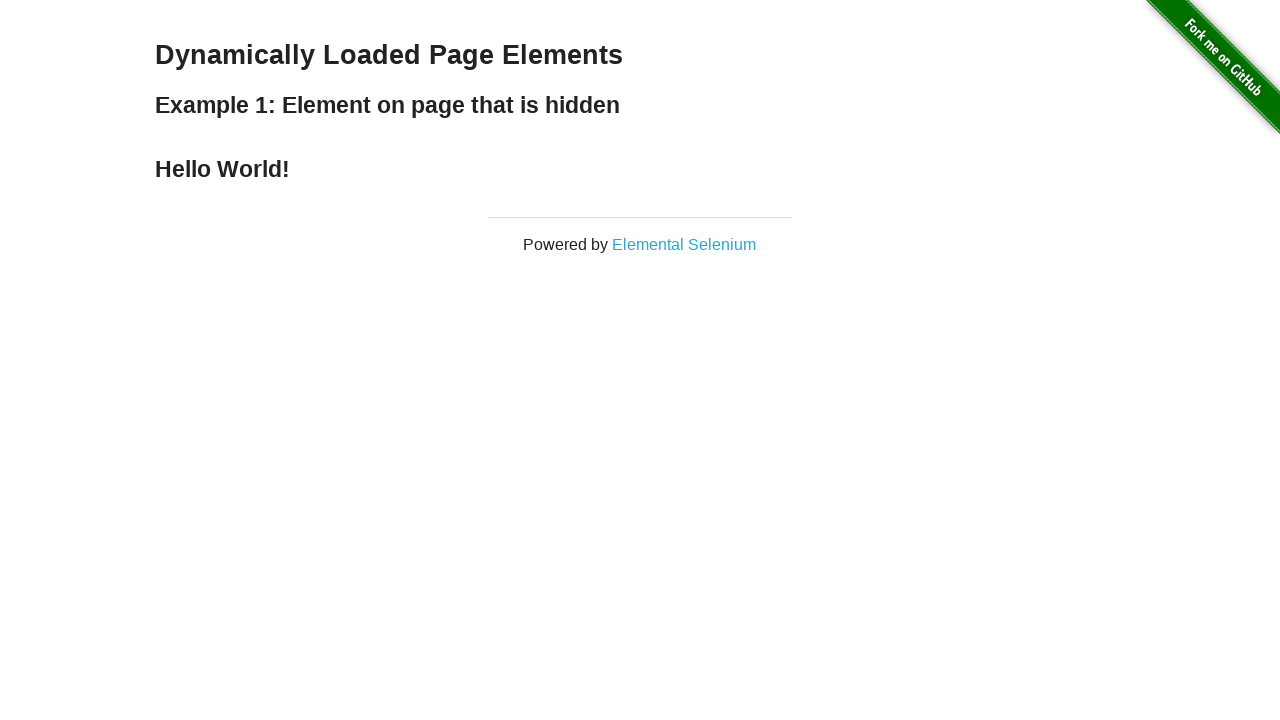

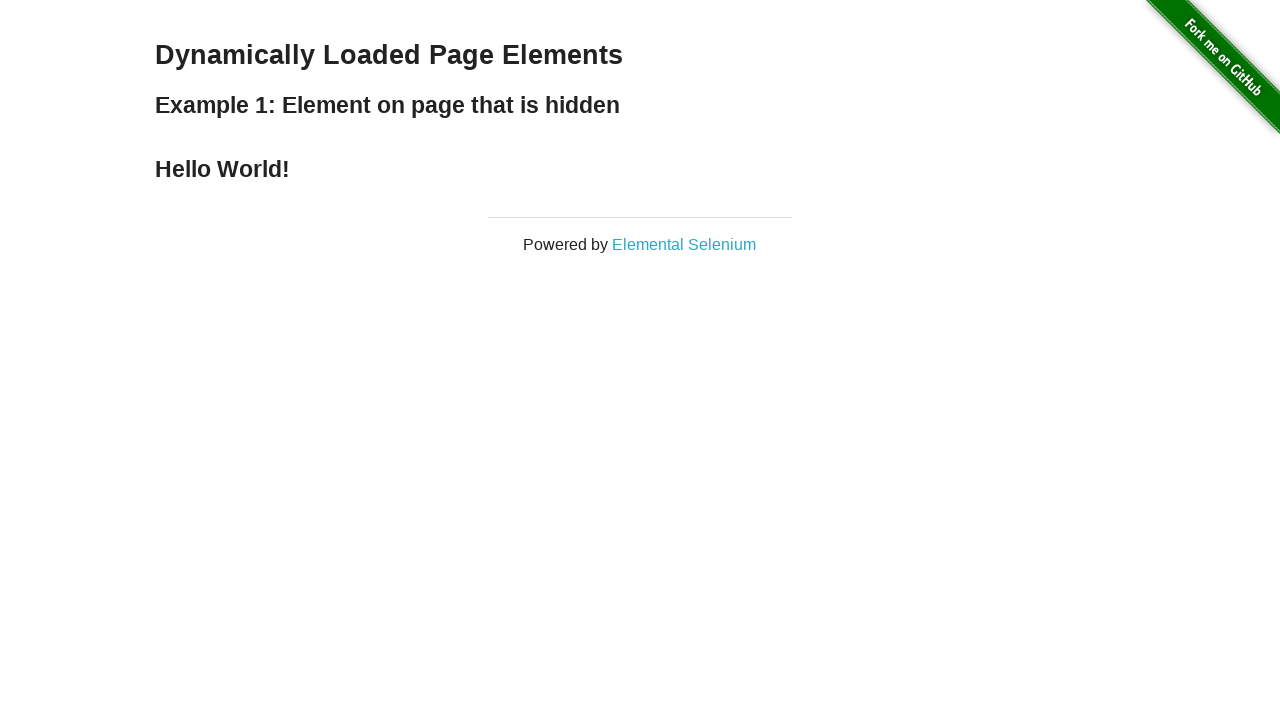